Tests adding todo items by filling the input field and pressing Enter, then verifying the items appear in the list

Starting URL: https://demo.playwright.dev/todomvc

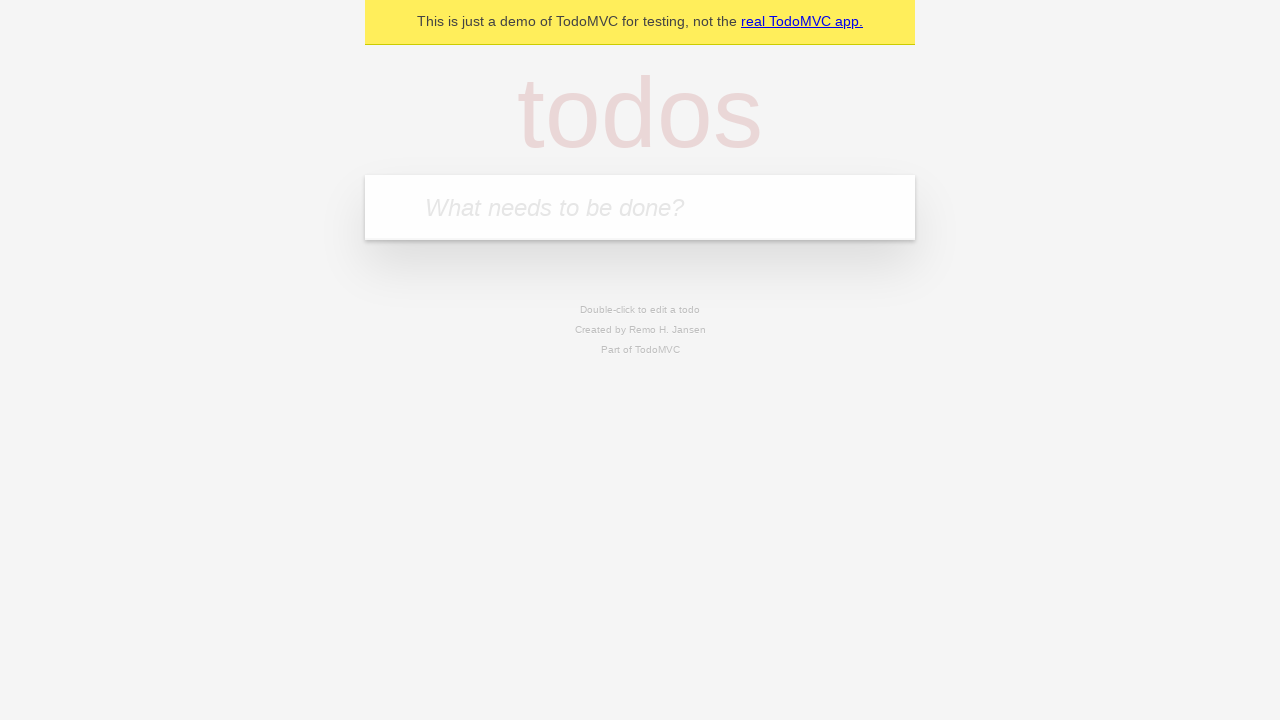

Located the todo input field with placeholder 'What needs to be done?'
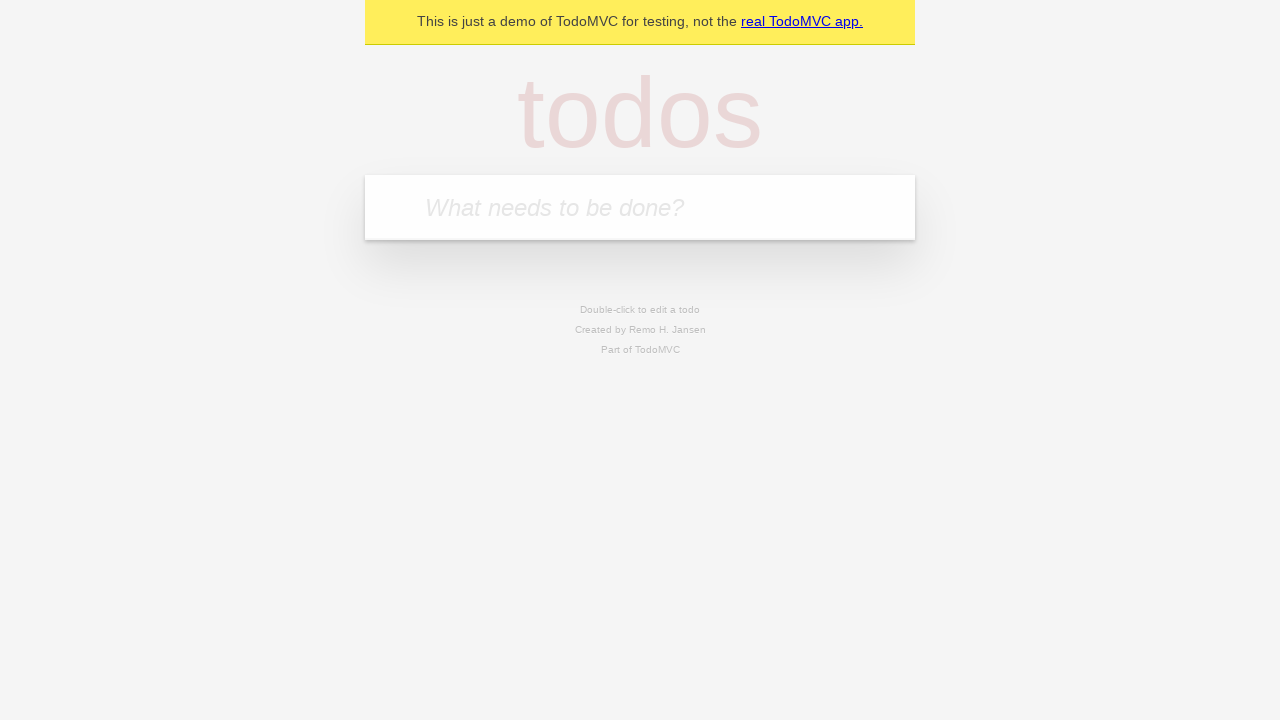

Filled todo input with 'buy some cheese' on internal:attr=[placeholder="What needs to be done?"i]
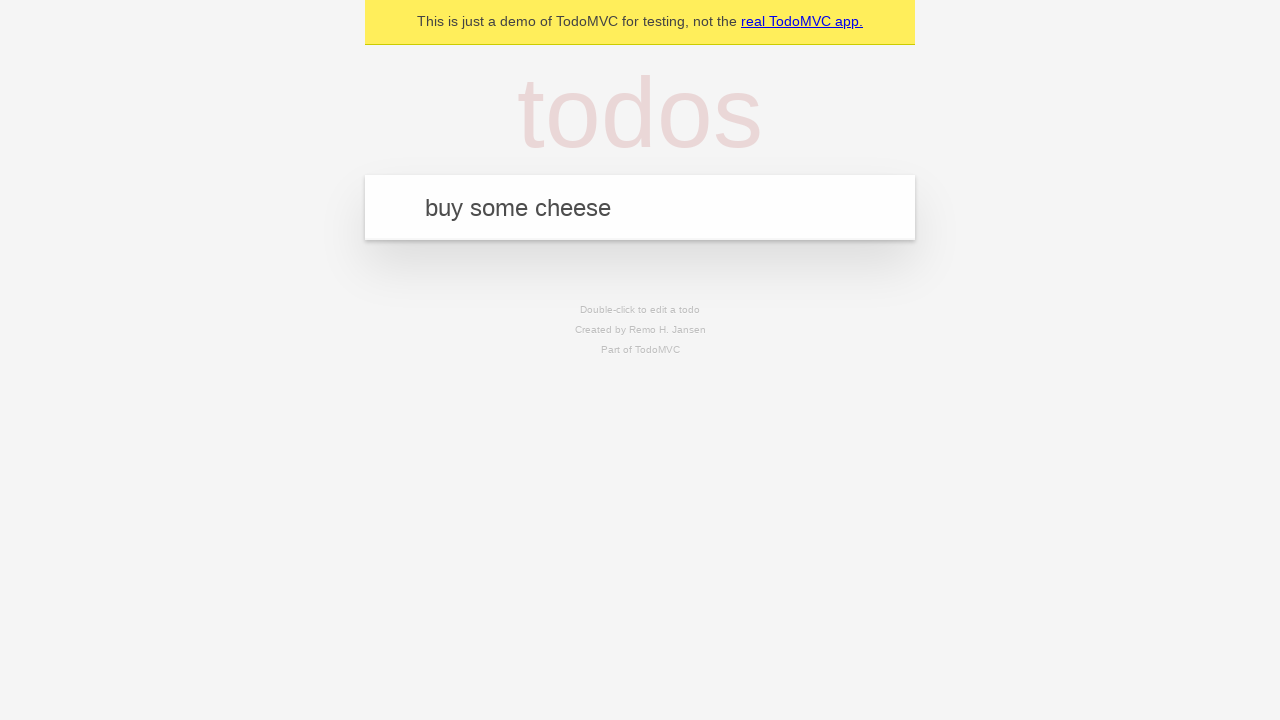

Pressed Enter to add the first todo item on internal:attr=[placeholder="What needs to be done?"i]
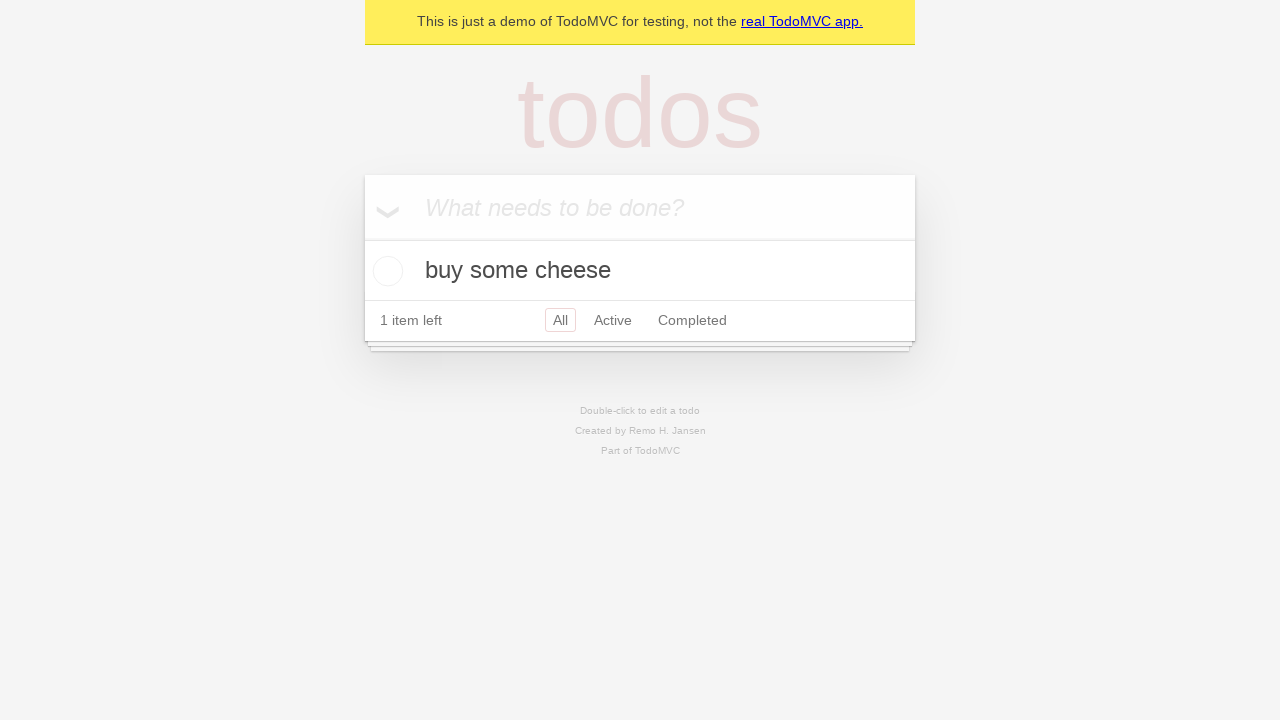

Verified first todo item appeared in the list
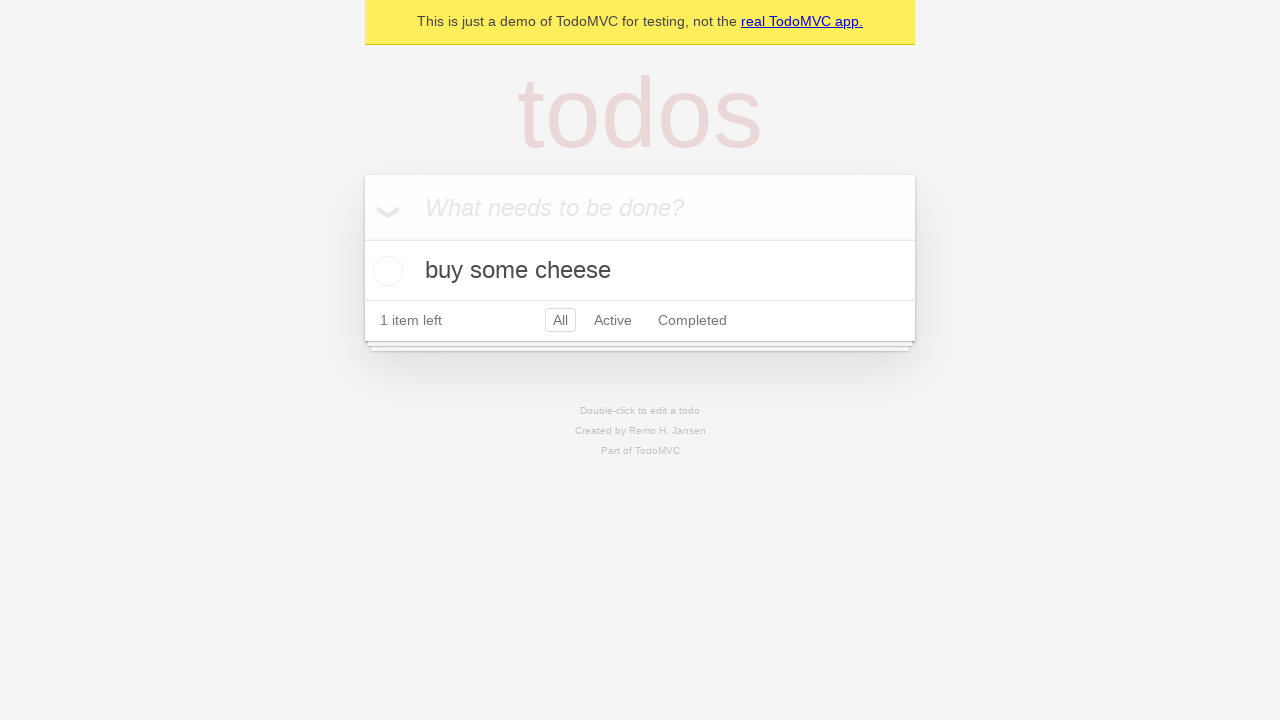

Filled todo input with 'feed the cat' on internal:attr=[placeholder="What needs to be done?"i]
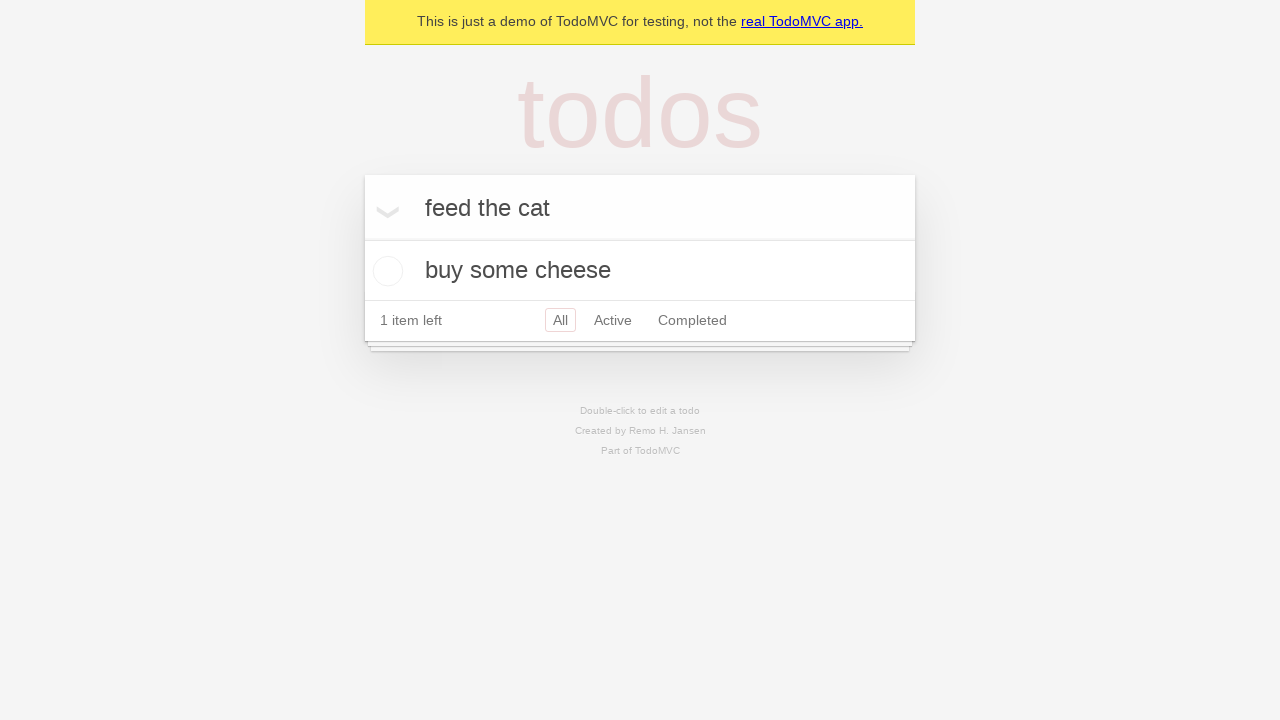

Pressed Enter to add the second todo item on internal:attr=[placeholder="What needs to be done?"i]
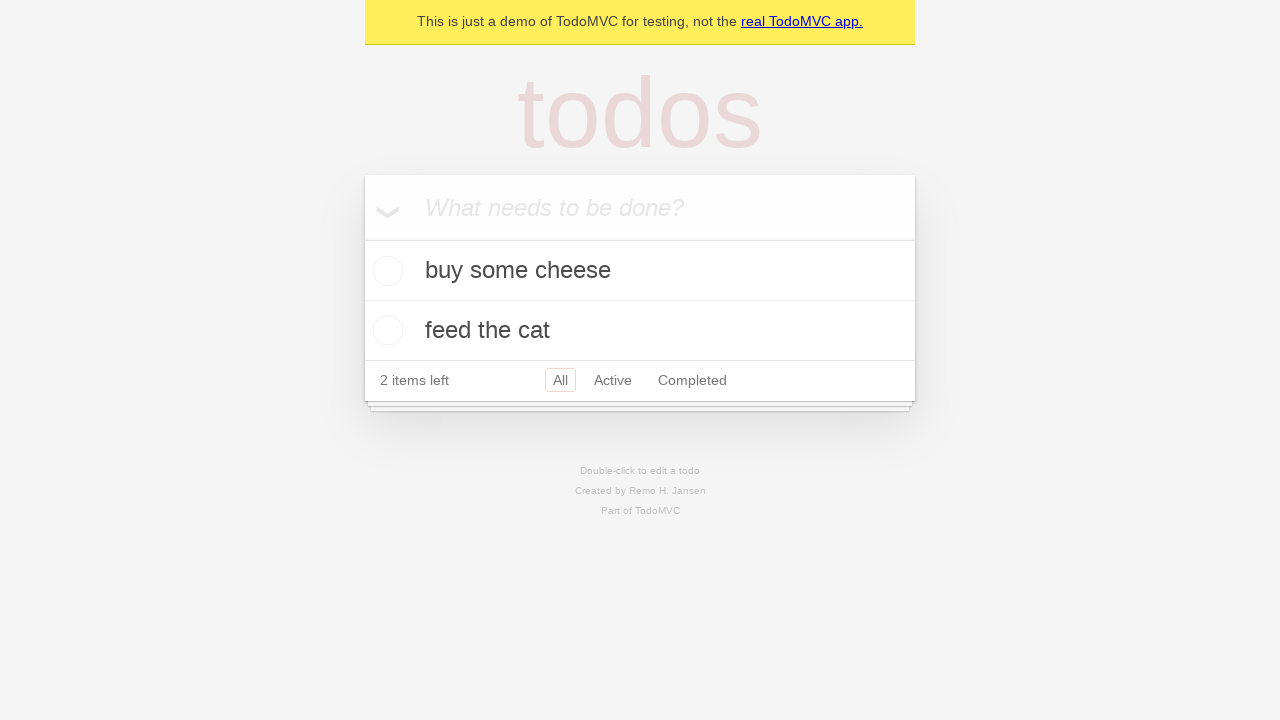

Verified both todo items are now displayed in the list
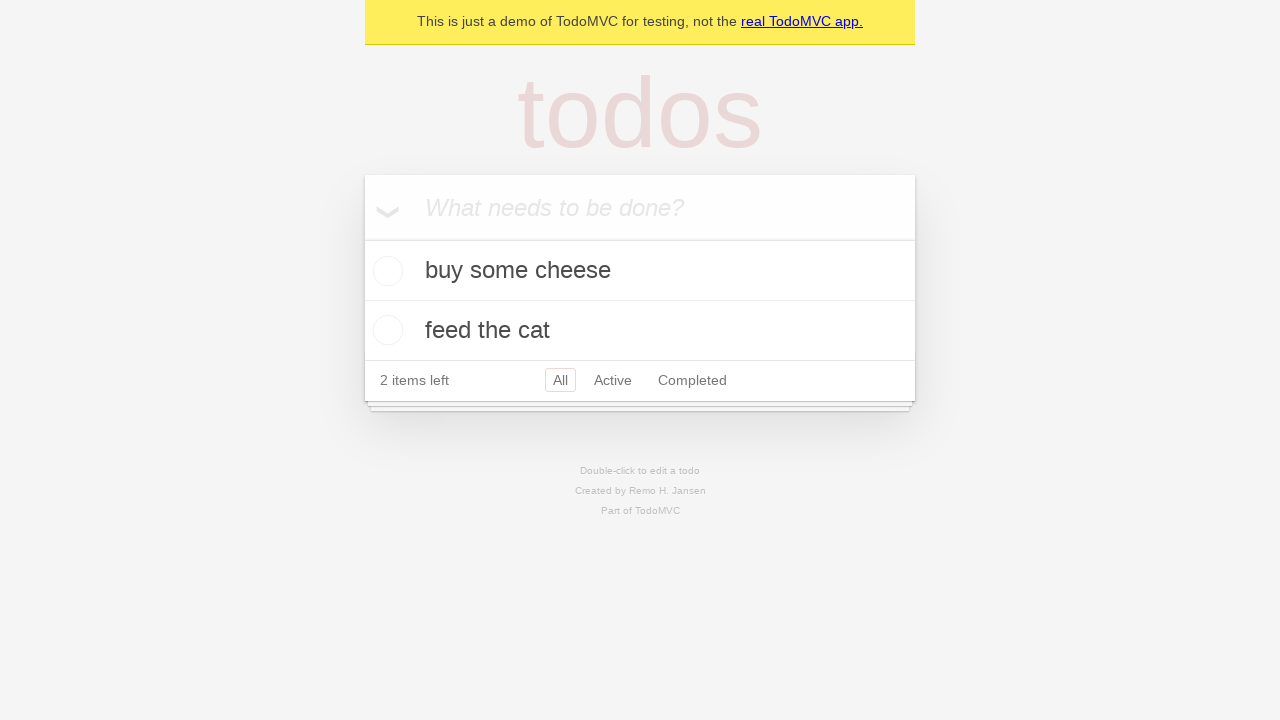

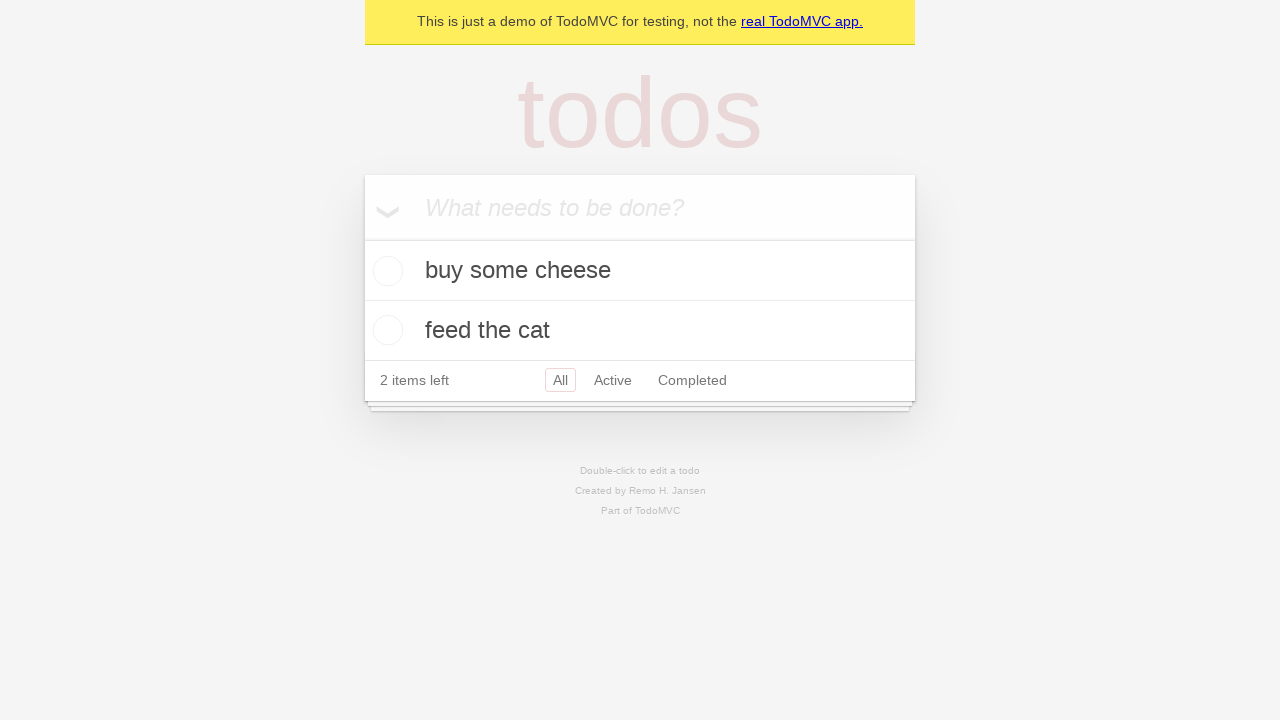